Tests drag and drop functionality on jQuery UI demo by dragging an element to a drop zone and verifying the drop was successful

Starting URL: http://jqueryui.com/resources/demos/droppable/default.html

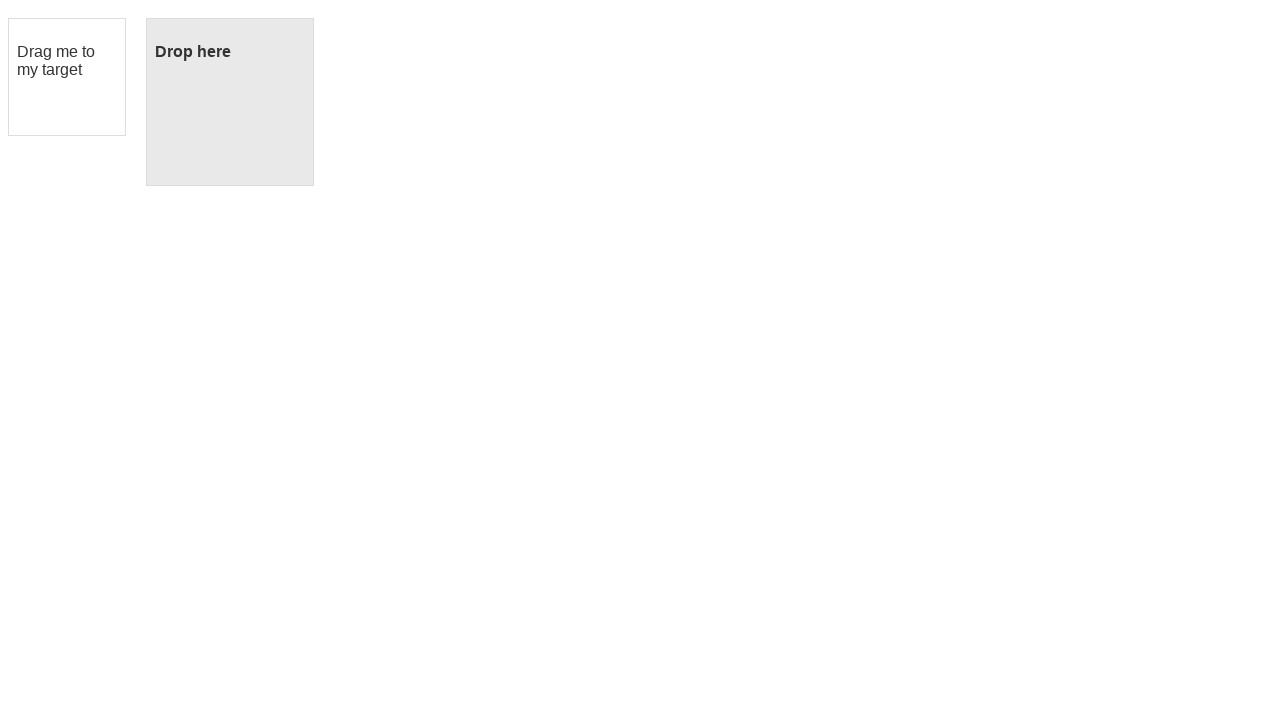

Waited for draggable element to load
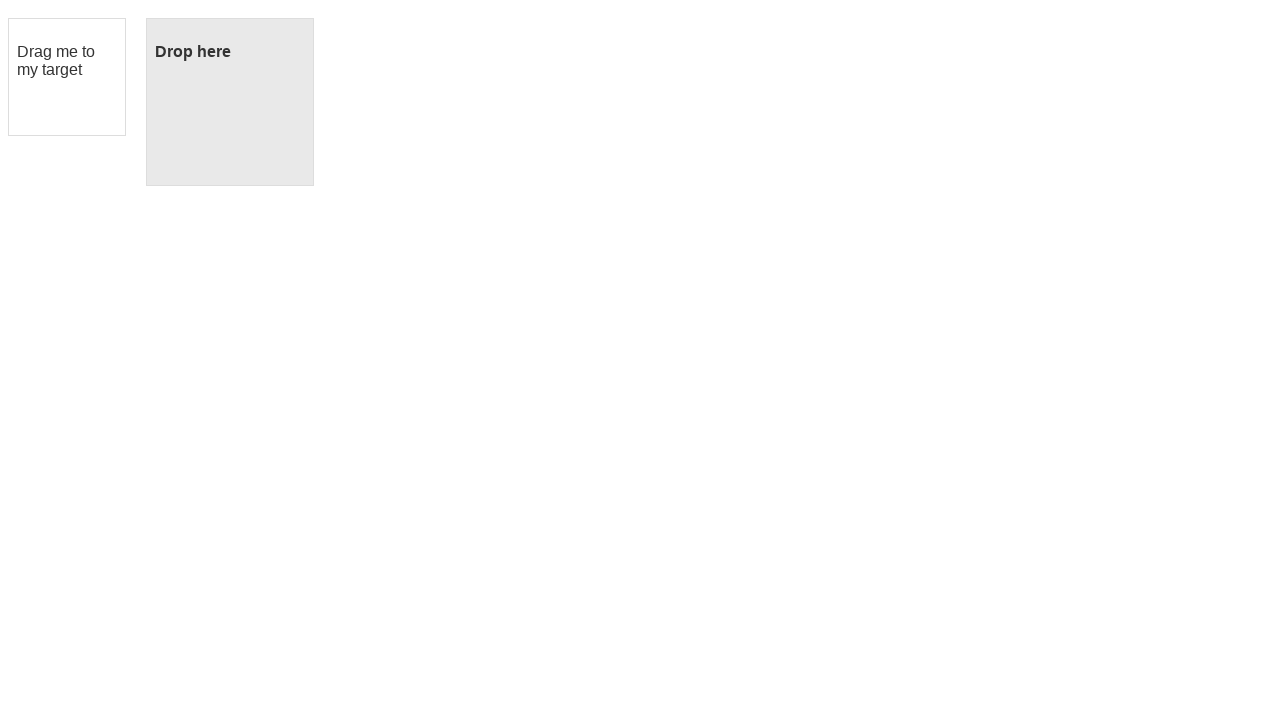

Waited for droppable element to load
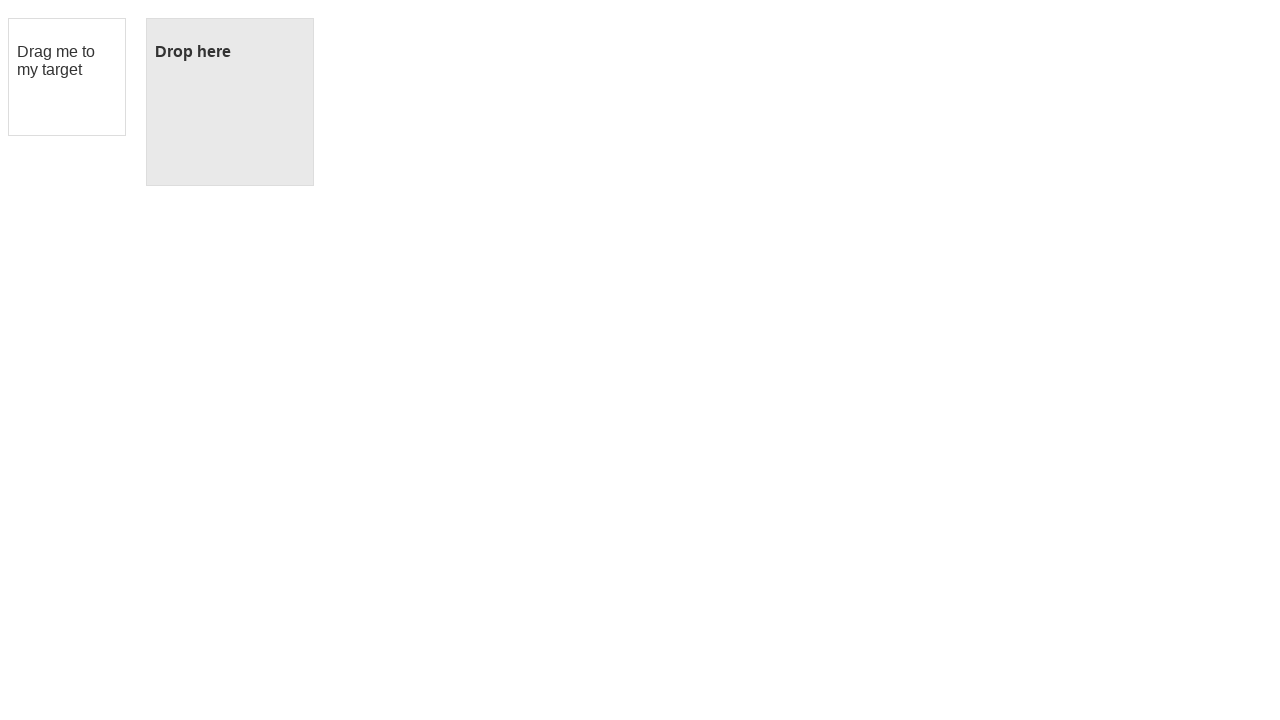

Dragged draggable element to droppable zone at (230, 102)
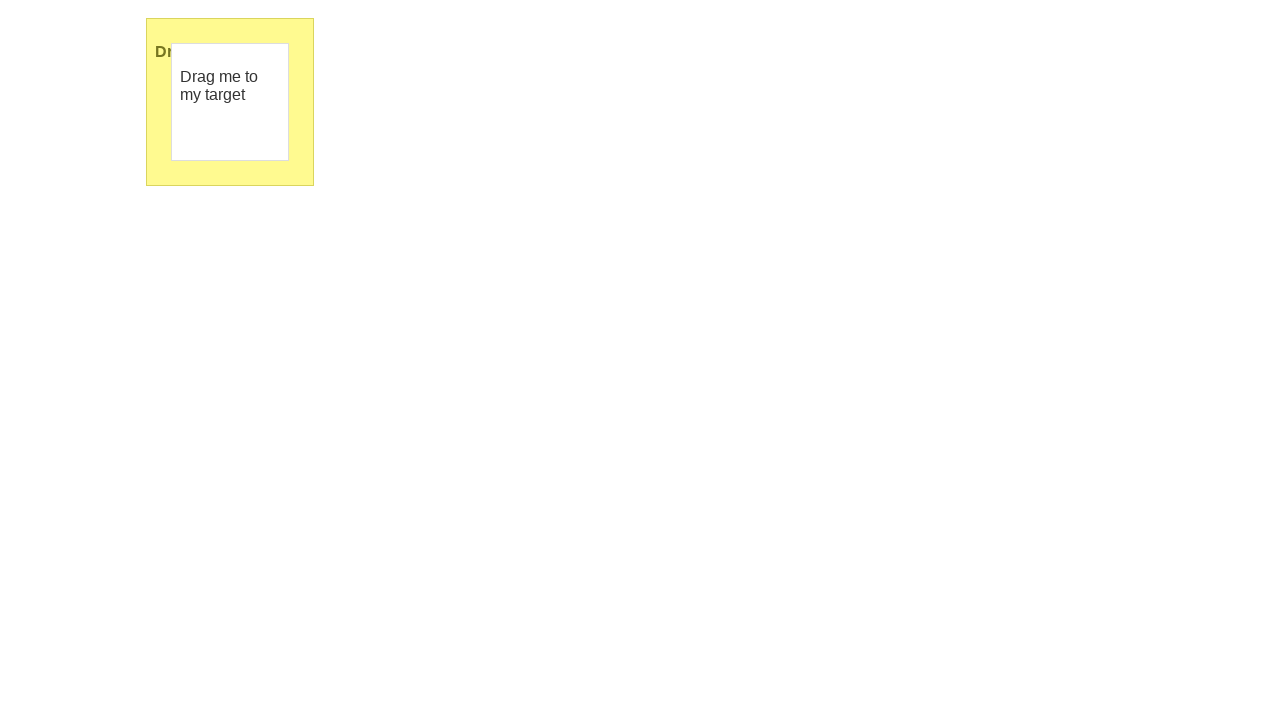

Verified successful drop by confirming 'Dropped!' text appeared
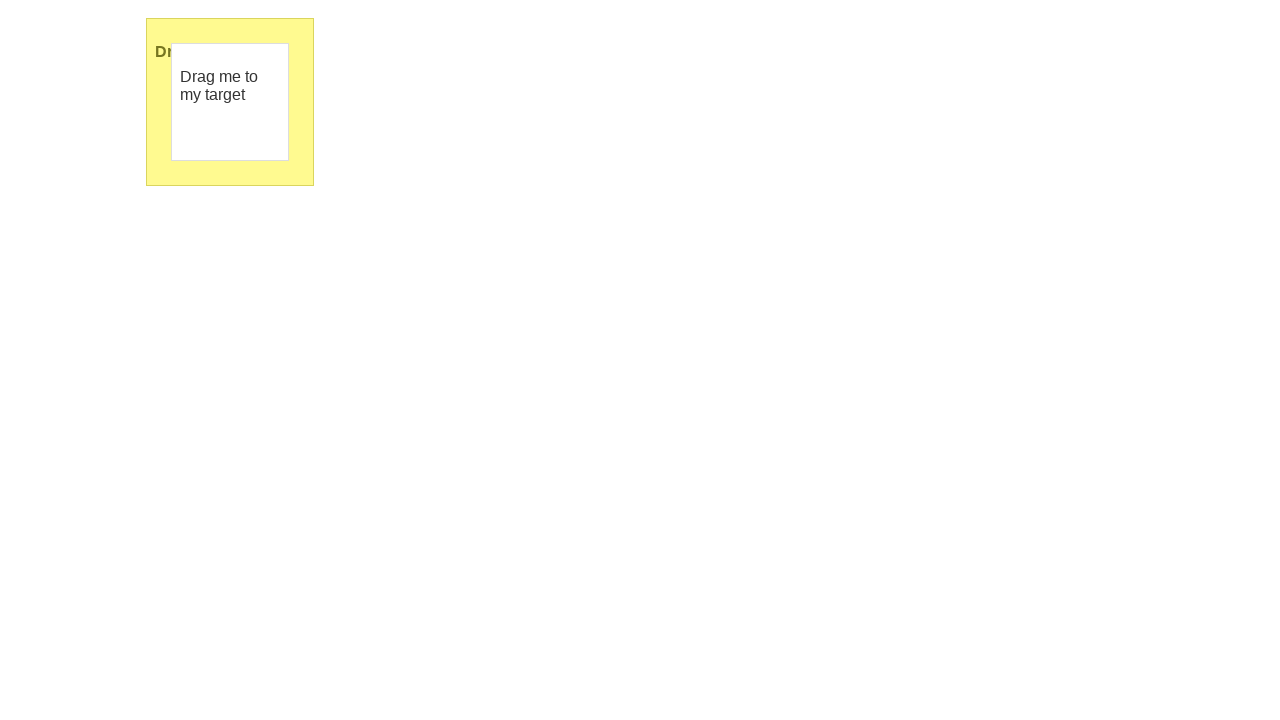

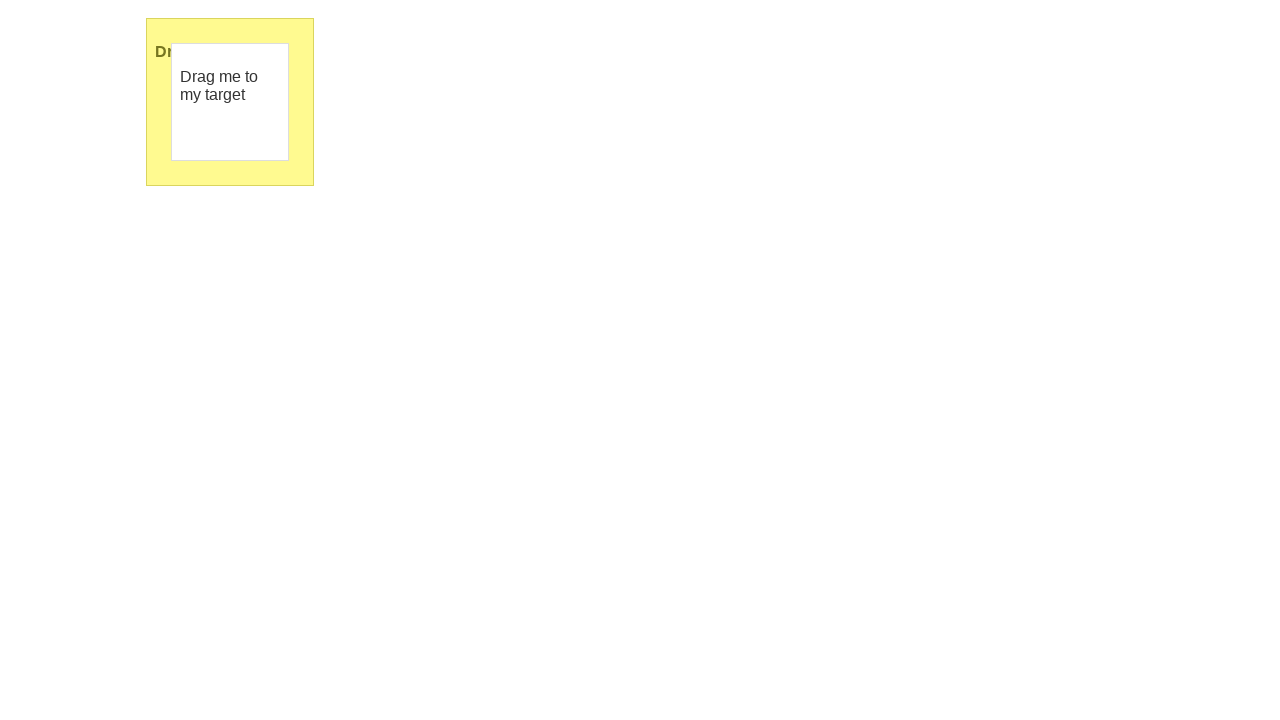